Tests the contact form on fontele.ba by navigating to the contact page and filling in name, email, and message fields

Starting URL: https://fontele.ba

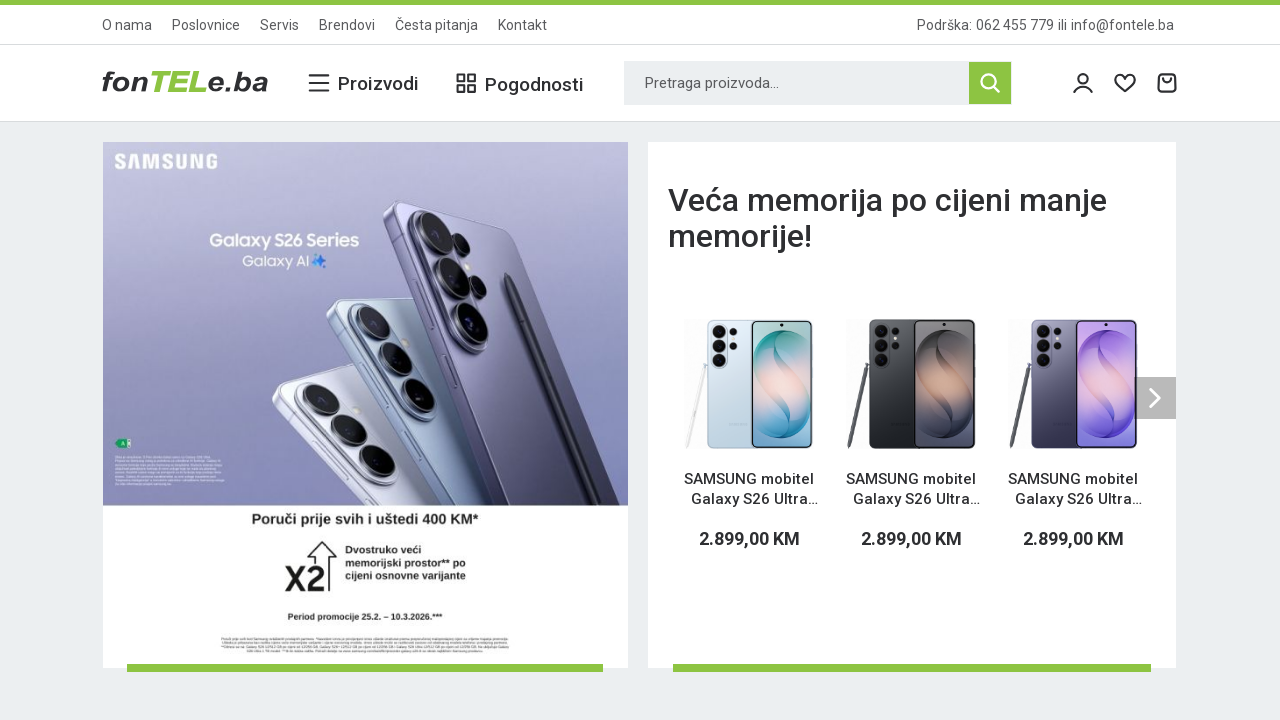

Clicked the 'Kontakt' button to open contact form at (522, 24) on text=Kontakt
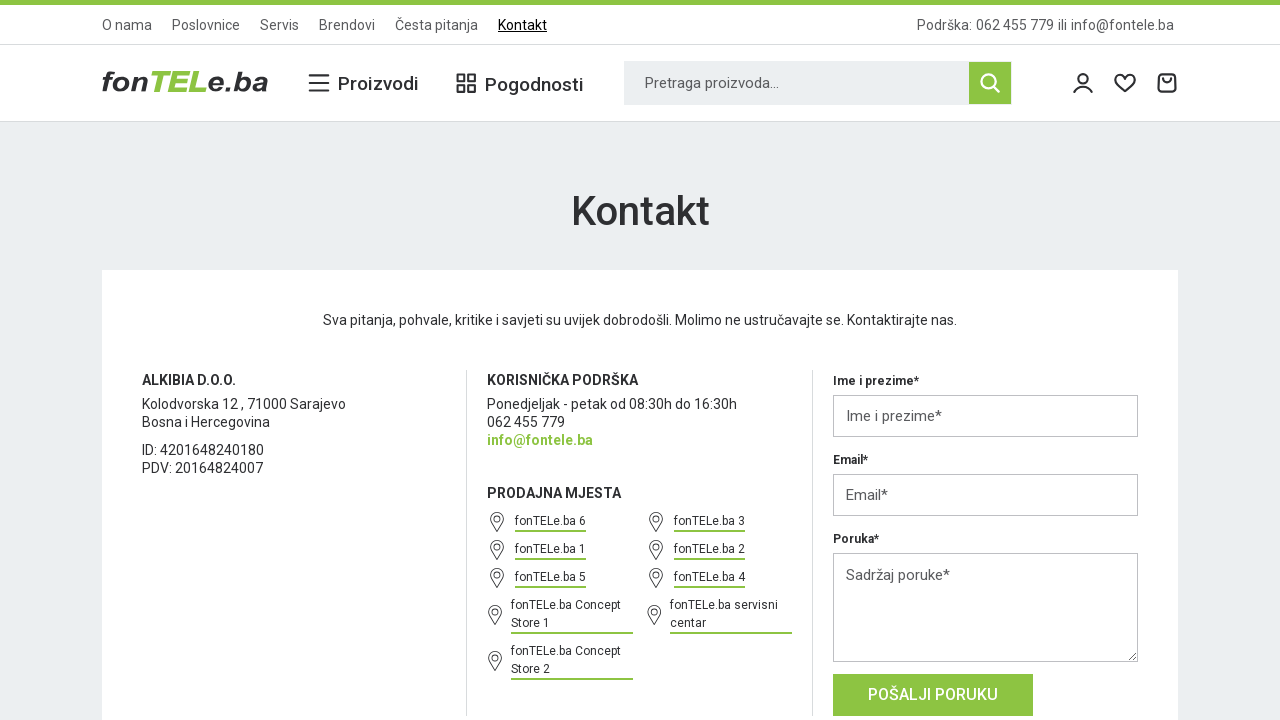

Contact page loaded successfully
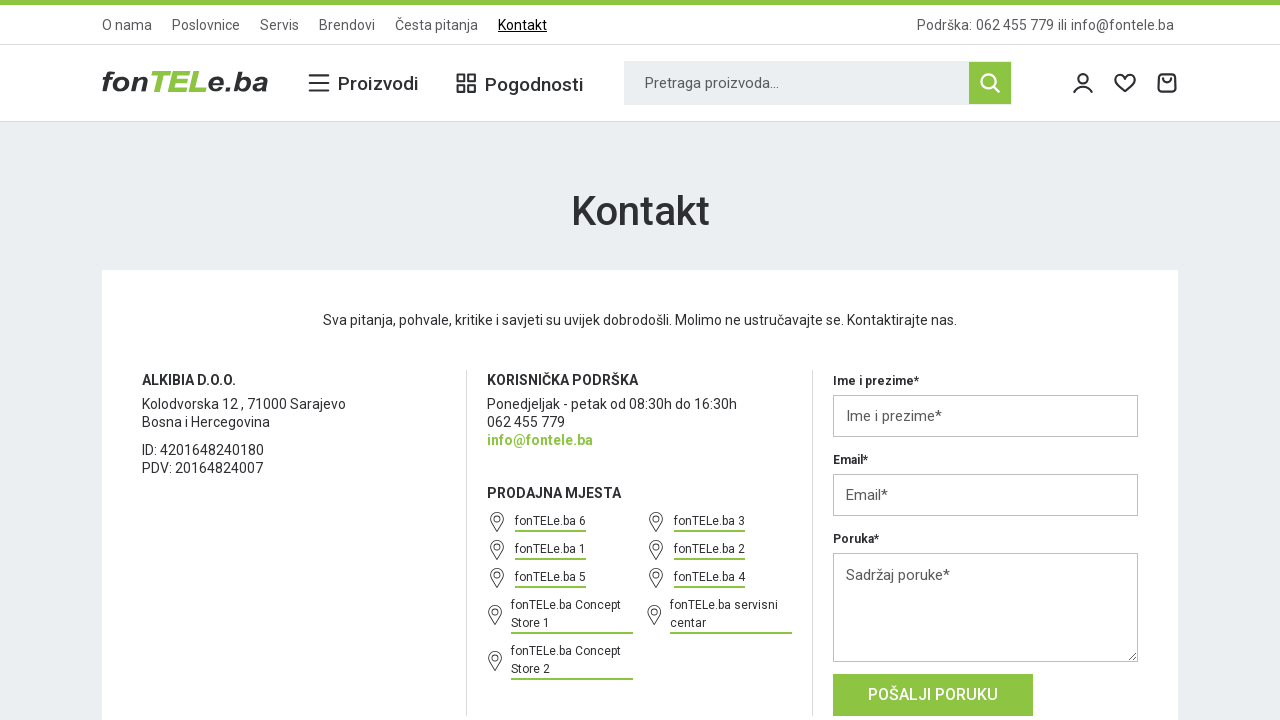

Filled in name field with 'Marko Petrović' on input#full_name
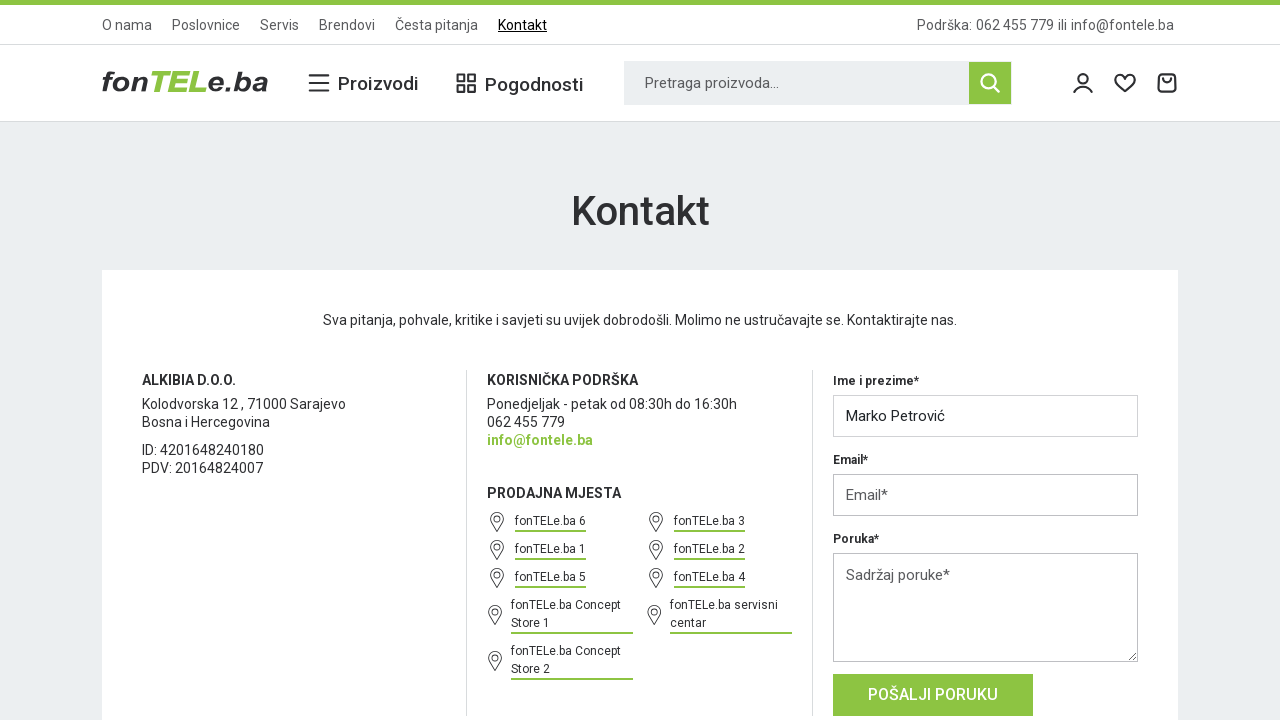

Filled in email field with 'marko.petrovic@example.com' on input#email
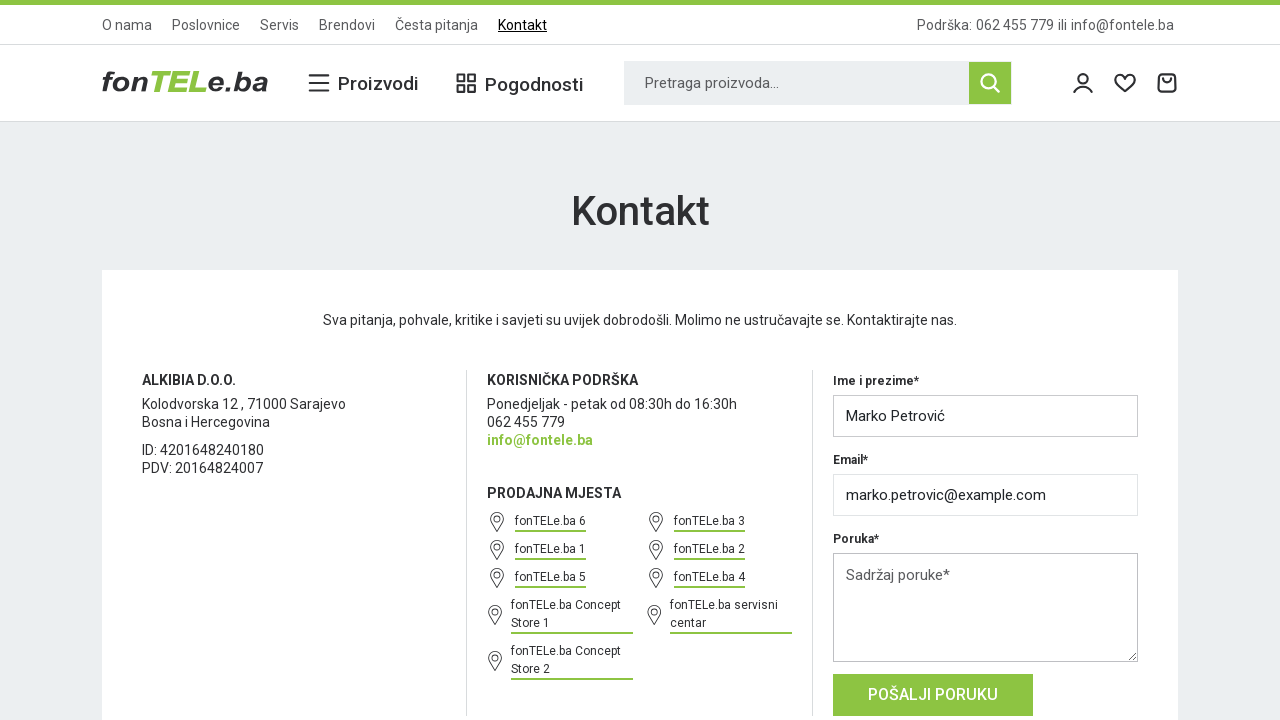

Filled in message field with 'This is a test inquiry message' on textarea#msg
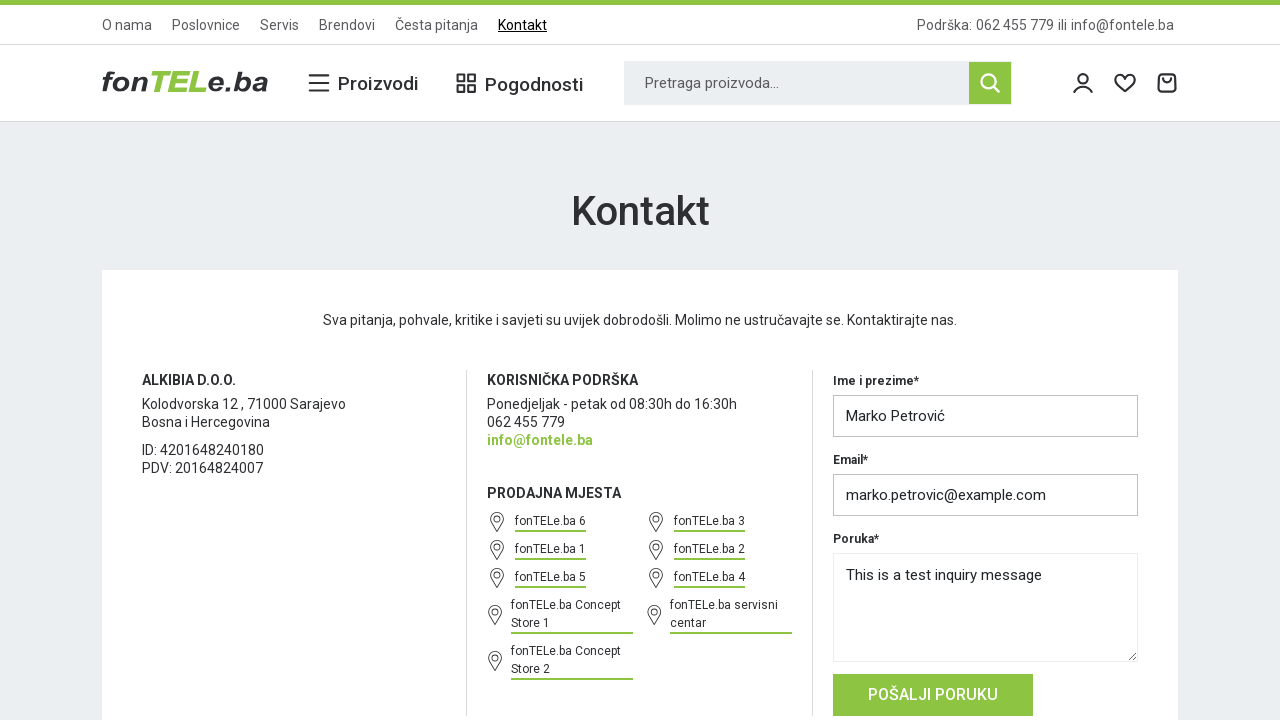

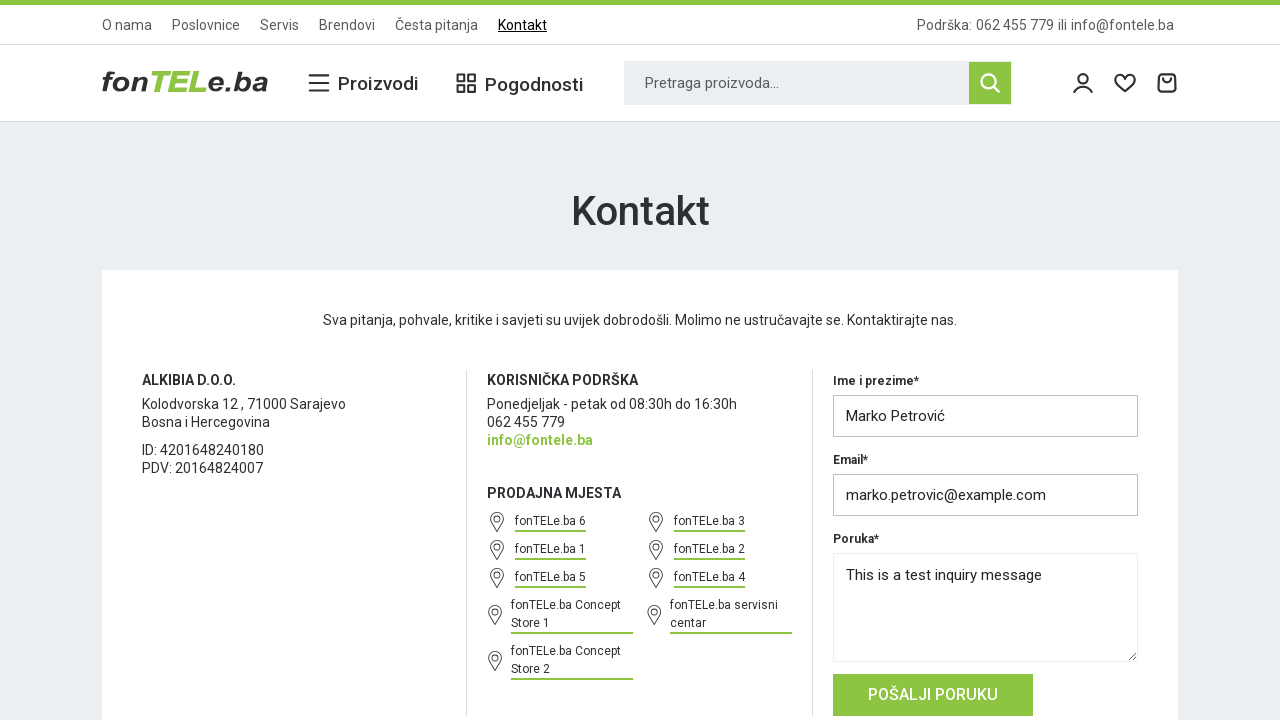